Clicks on Disappearing Elements link from the main page and navigates back

Starting URL: https://the-internet.herokuapp.com

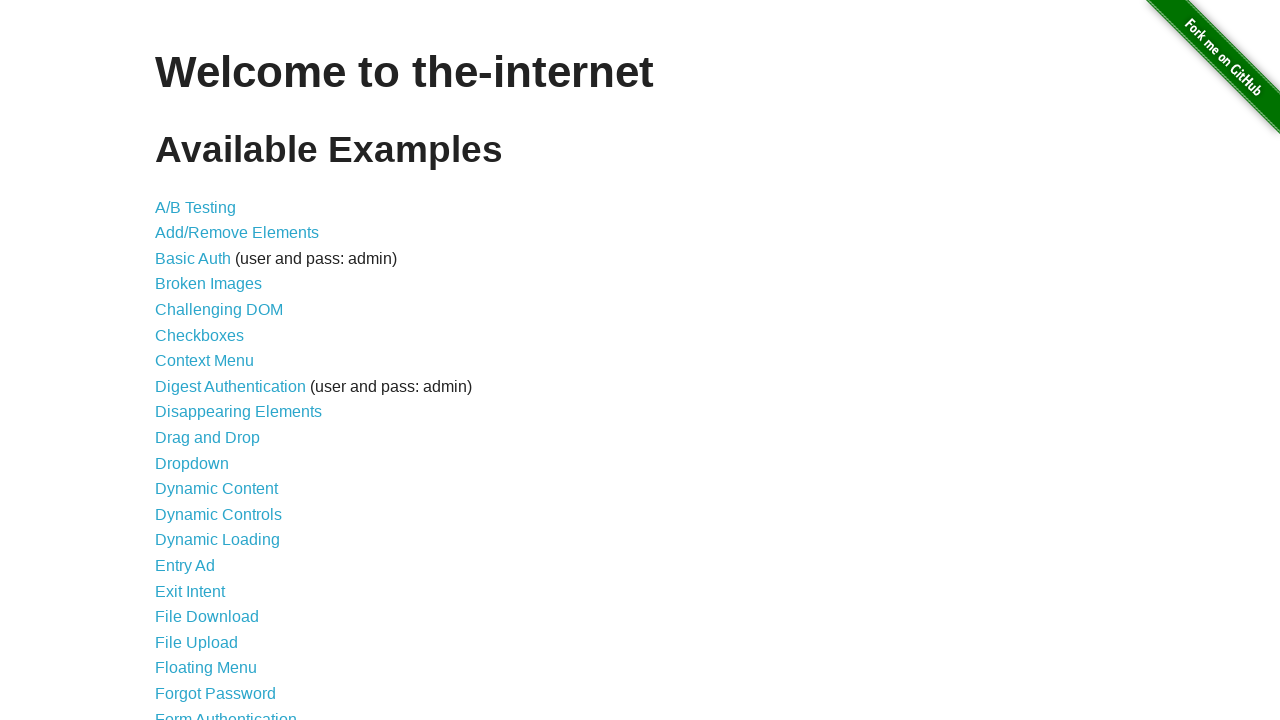

Clicked on Disappearing Elements link at (238, 412) on xpath=//*[@id="content"]/ul/li[9]/a
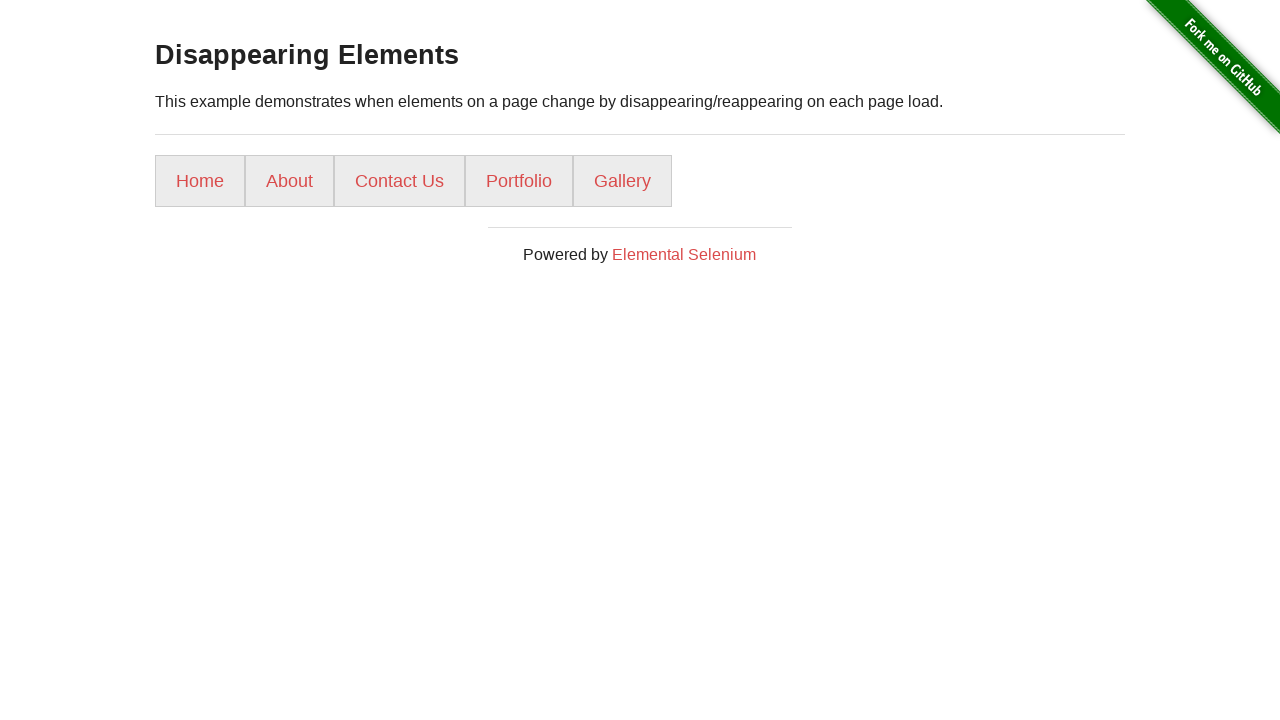

Navigated back to main page
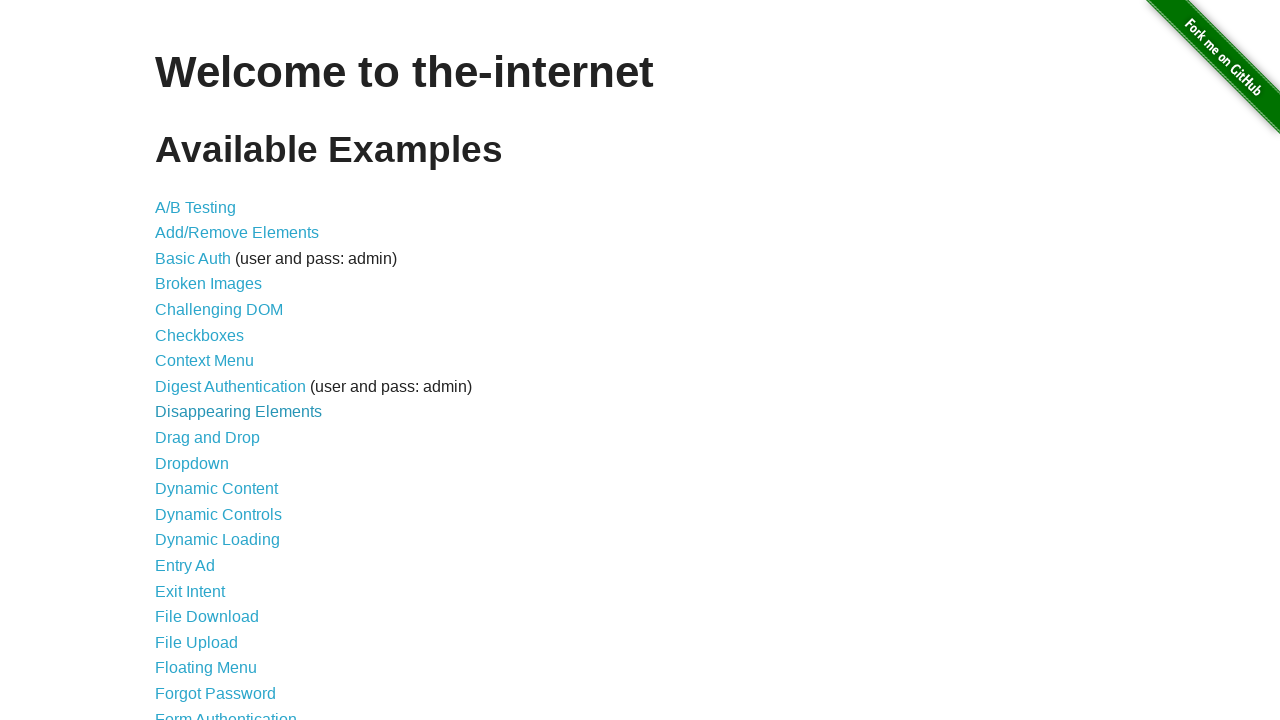

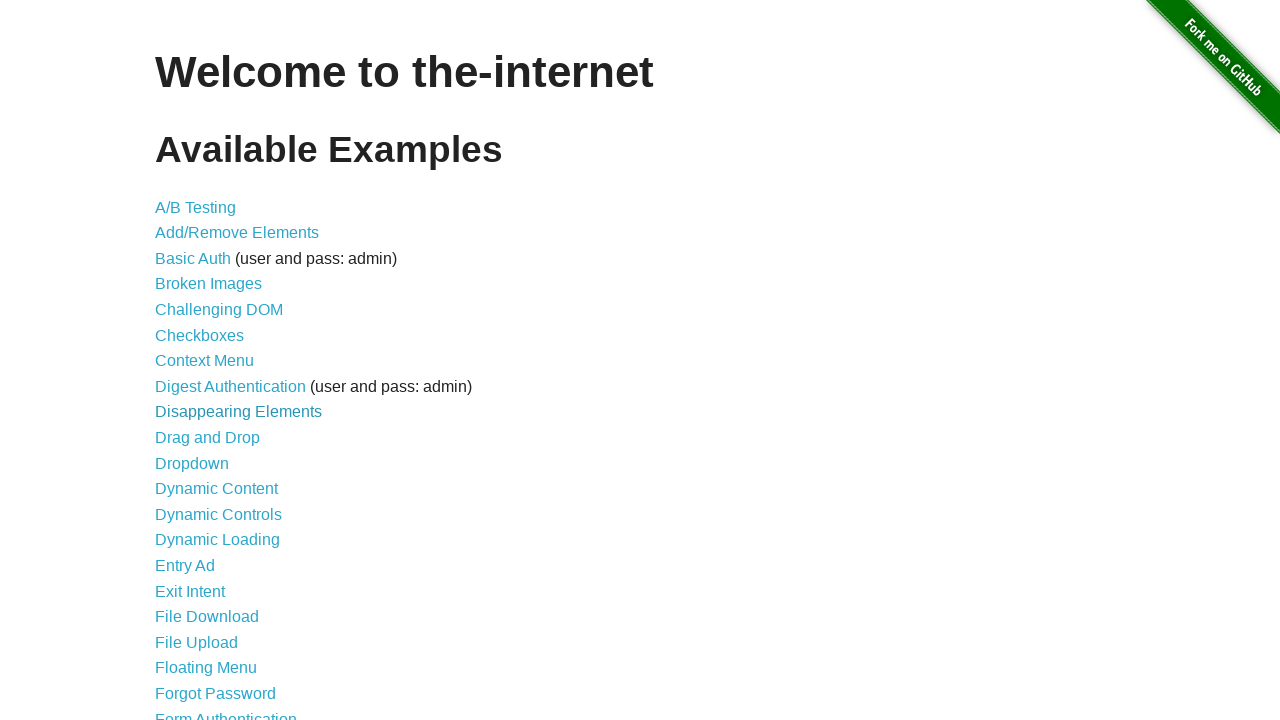